Tests adding a new item to the todo list by filling the input and pressing Enter, then verifying the item appears in the list

Starting URL: https://demo.playwright.dev/todomvc

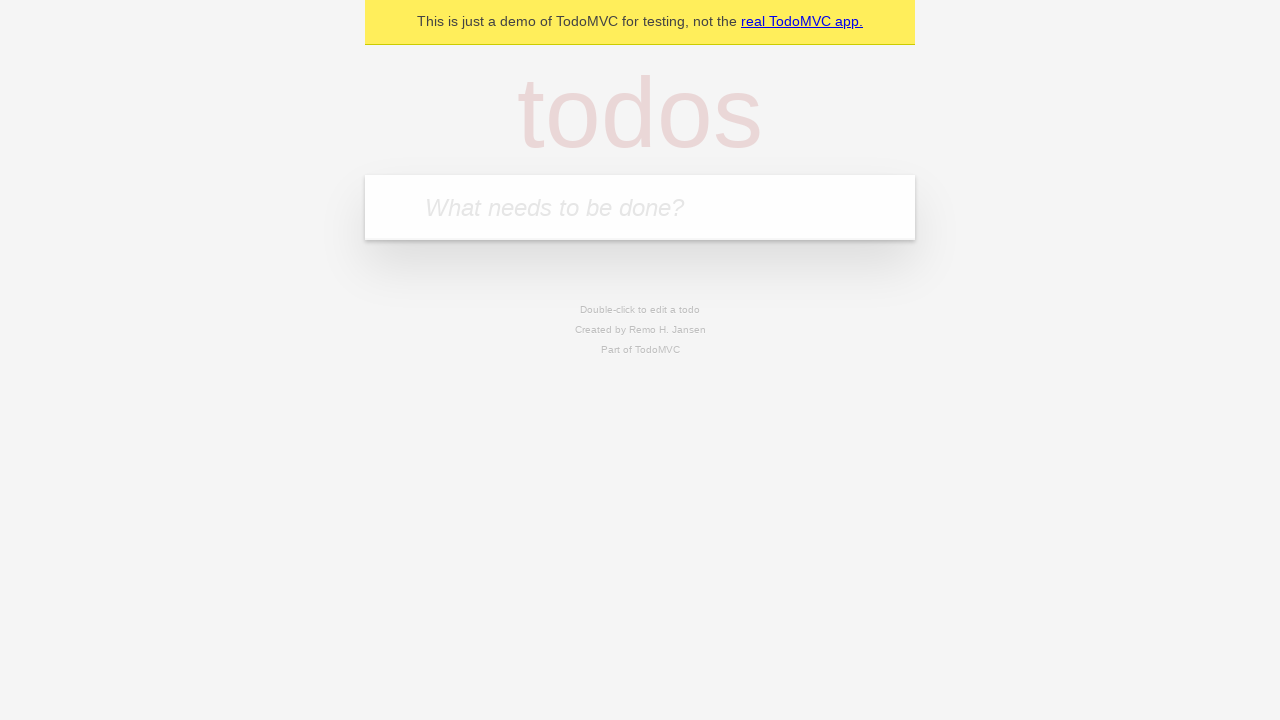

Filled todo input field with 'hello' on input.new-todo
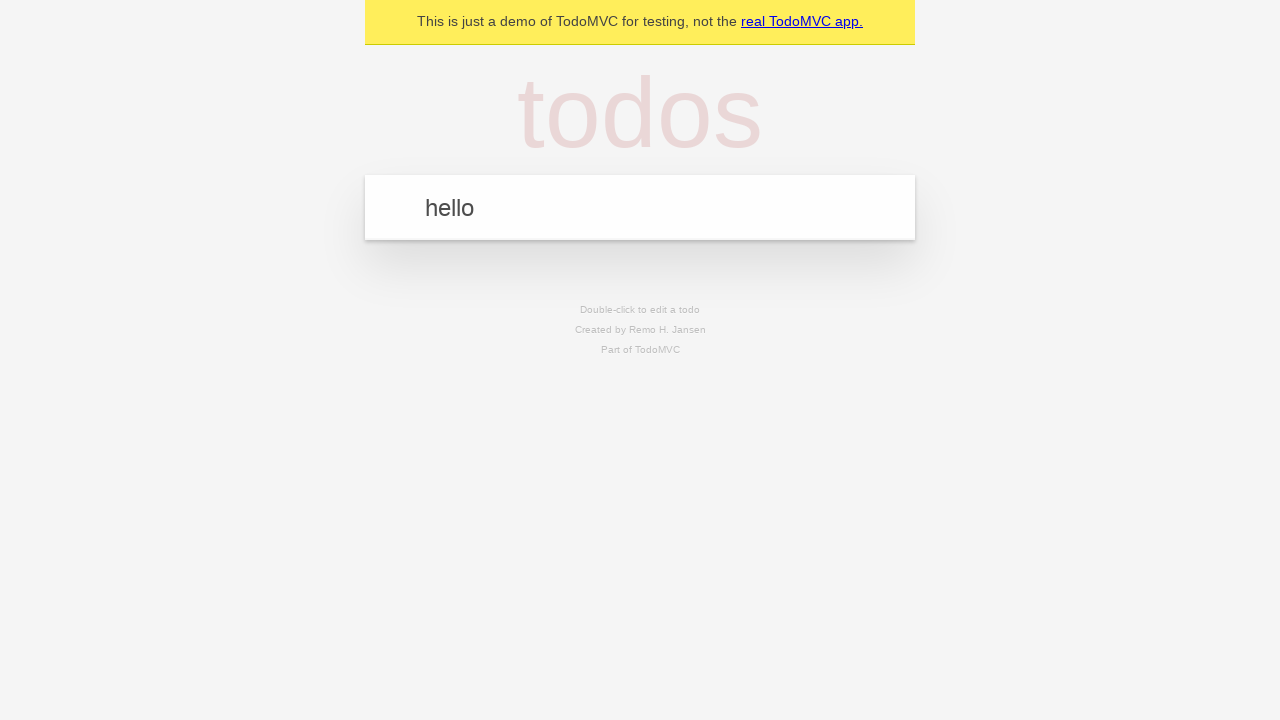

Pressed Enter to add todo item on input.new-todo
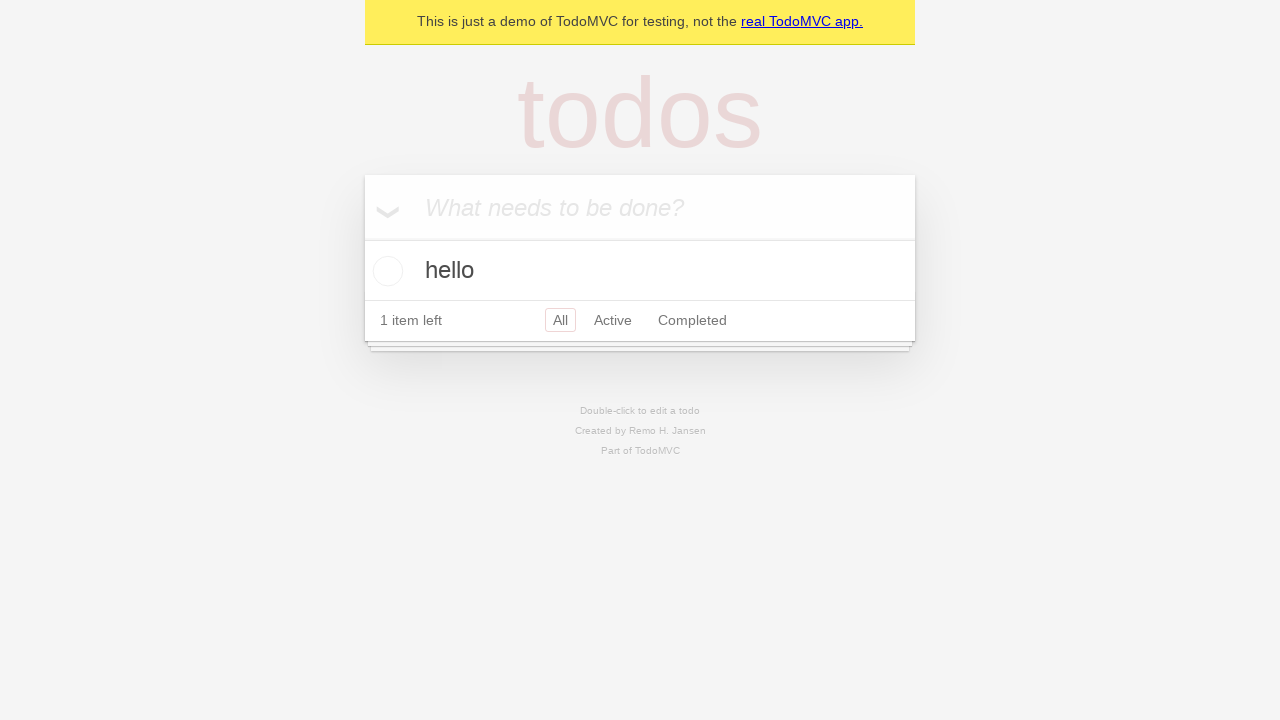

Todo item appeared in the list
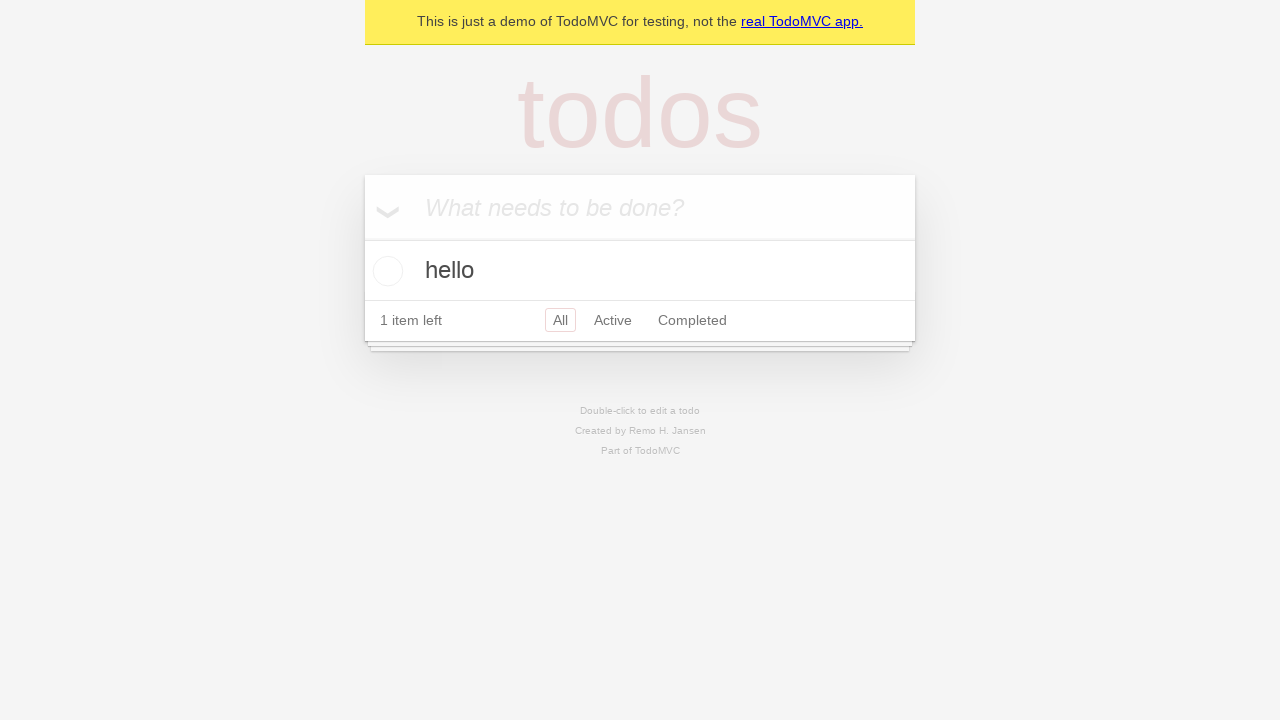

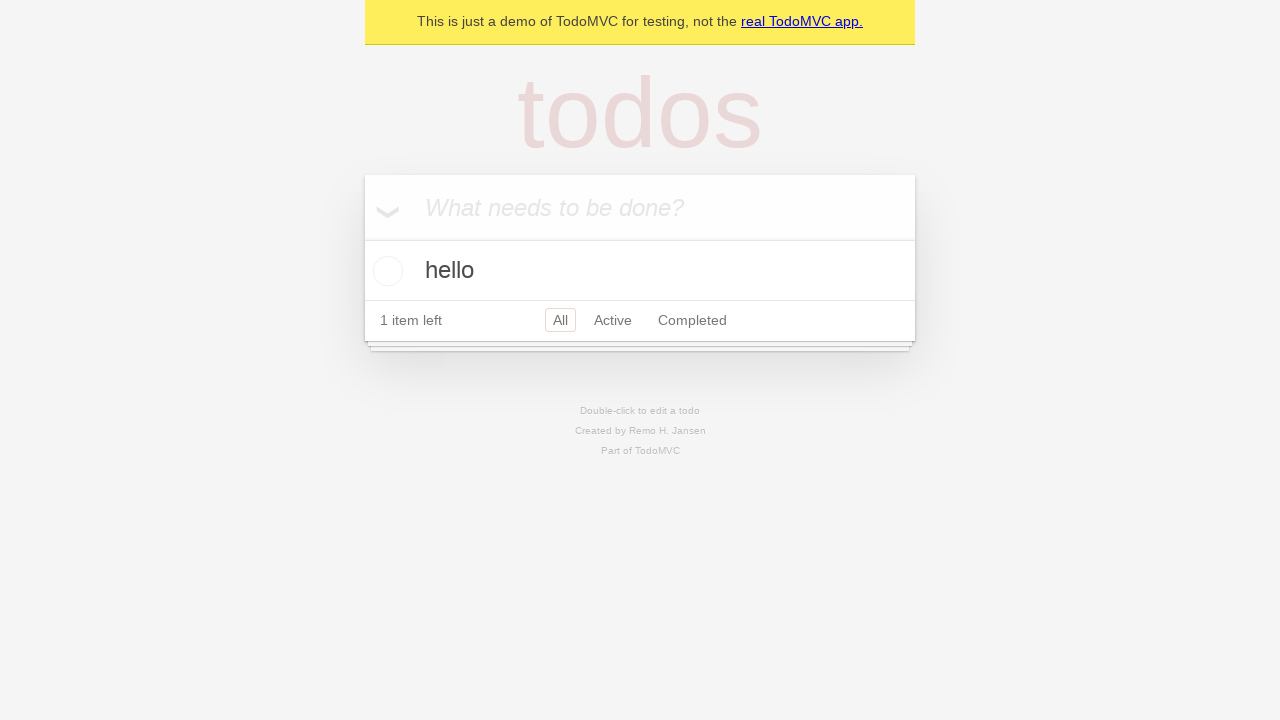